Tests window handling by navigating to W3Schools, opening a new window via a link, switching between windows, interacting with an iframe, and closing the secondary window

Starting URL: http://www.w3schools.com/js/default.asp

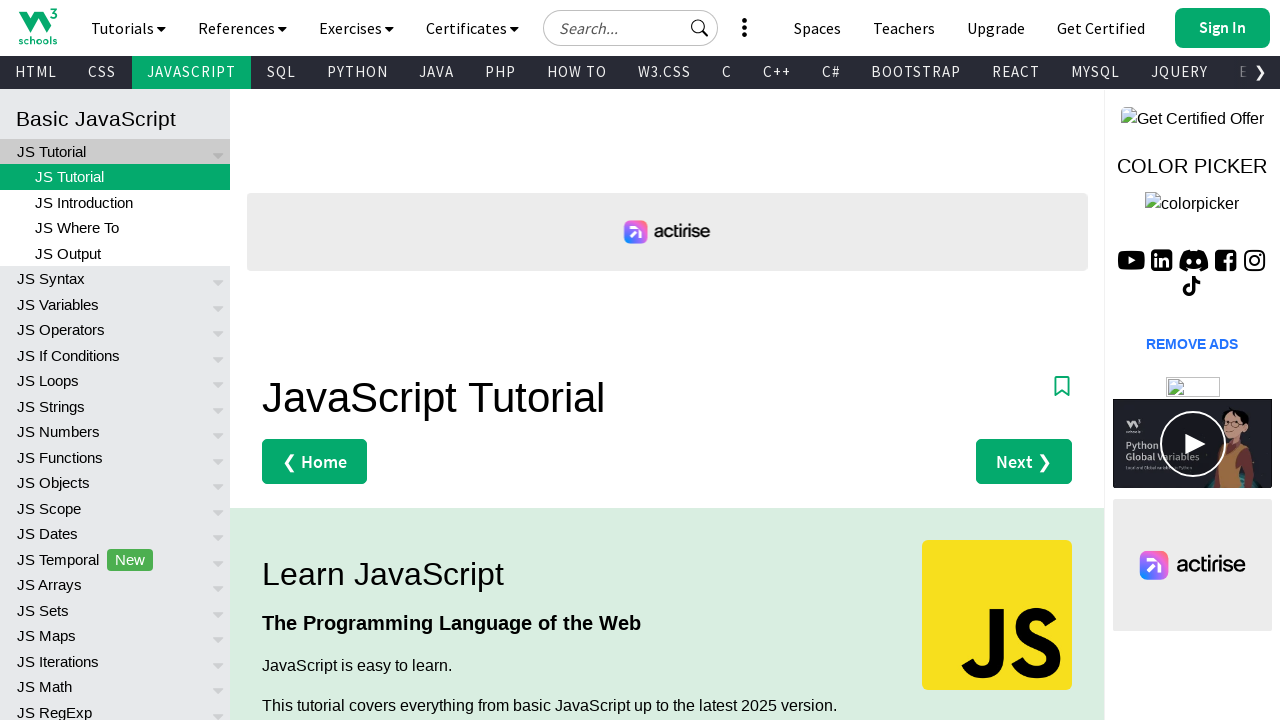

Clicked link to open new window/tab at (334, 360) on xpath=//div[@id='main']/div[4]/p/a
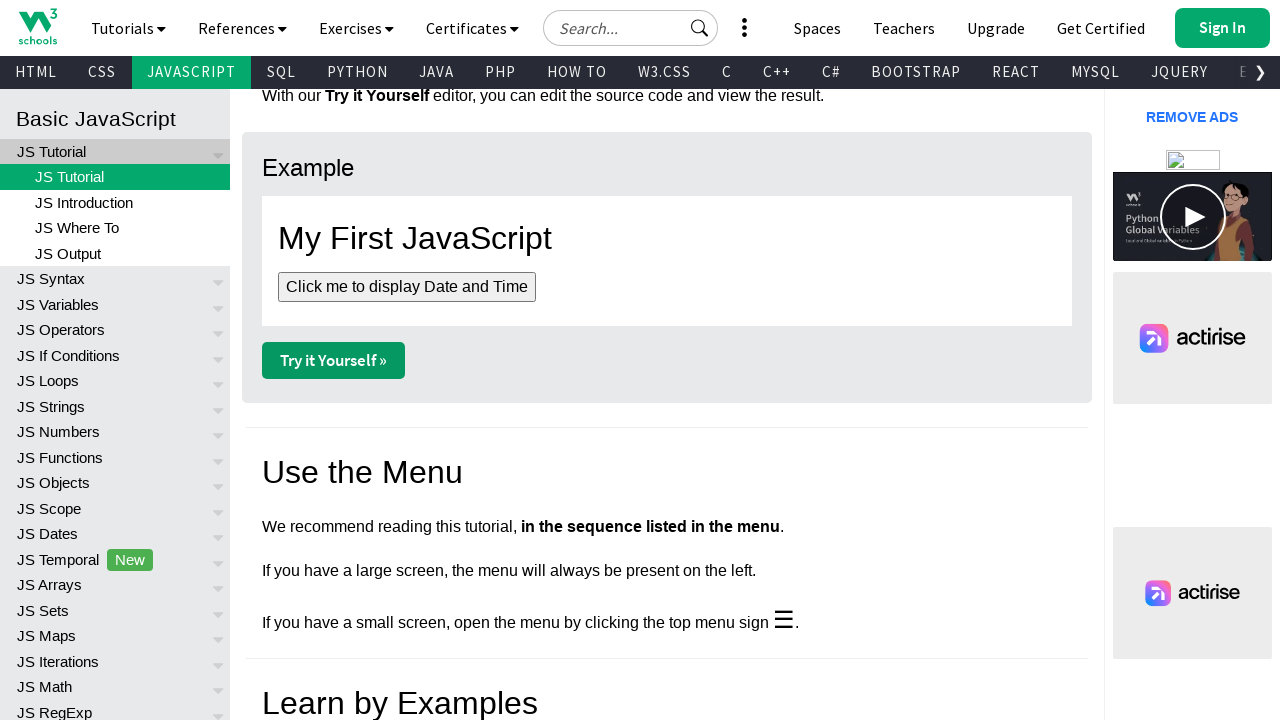

New page loaded and ready
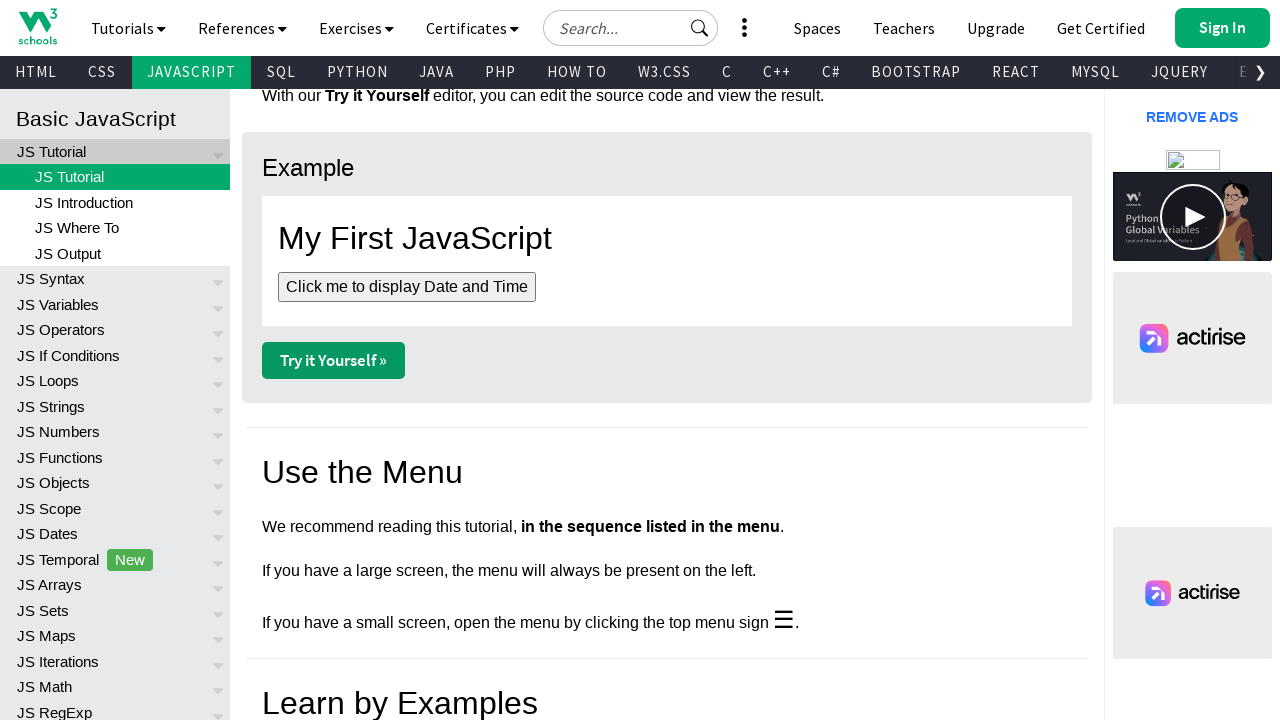

Located iframe with id 'iframeResult' in new page
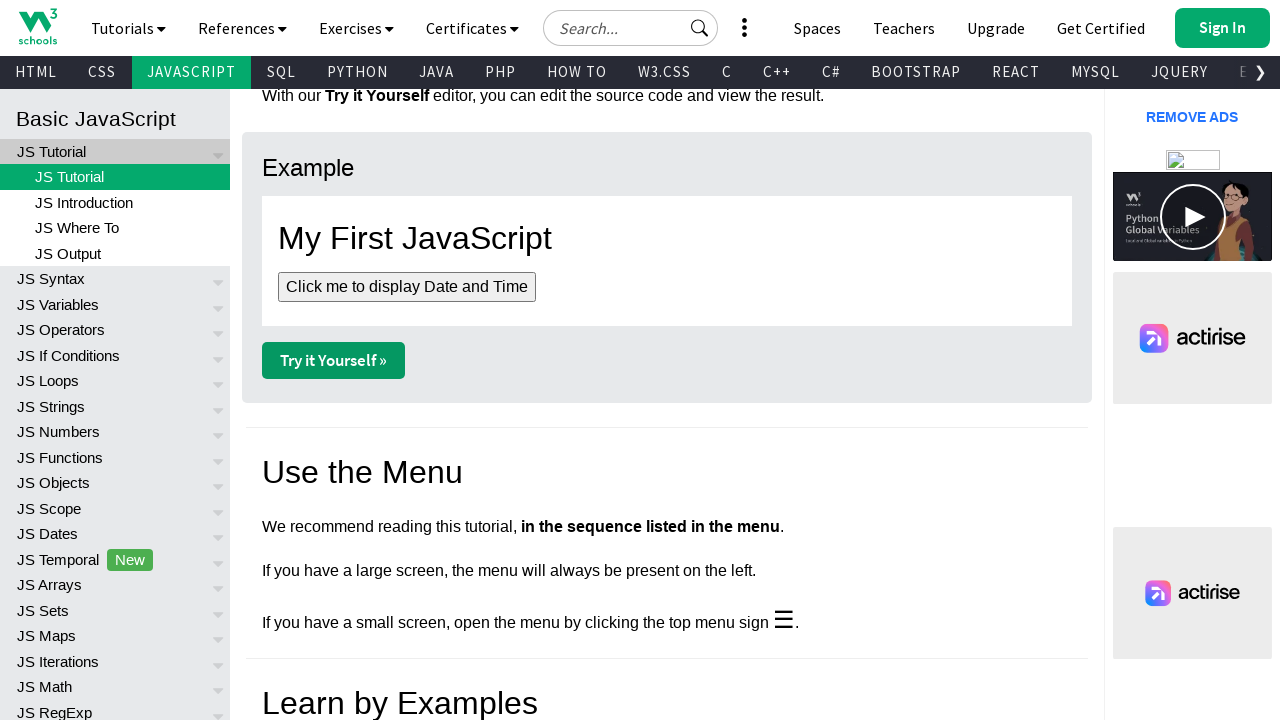

Clicked button inside iframe at (638, 135) on #iframeResult >> internal:control=enter-frame >> body > button:nth-child(2)
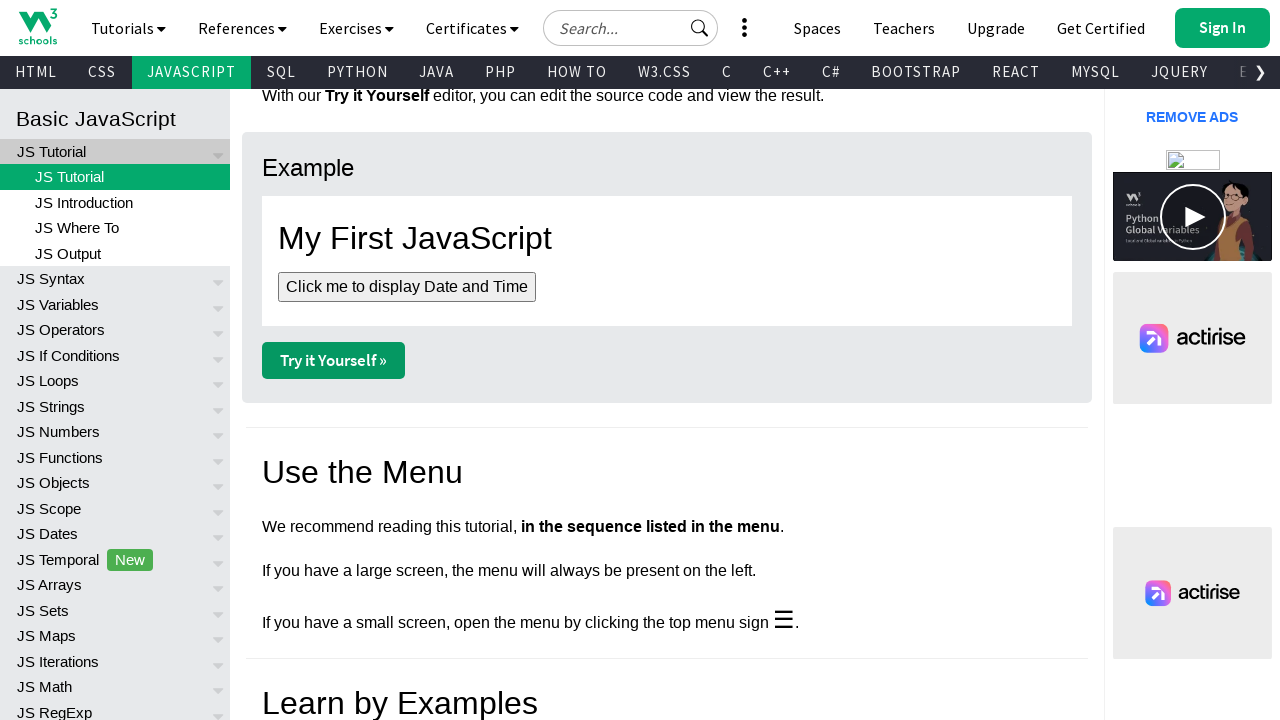

Closed secondary window
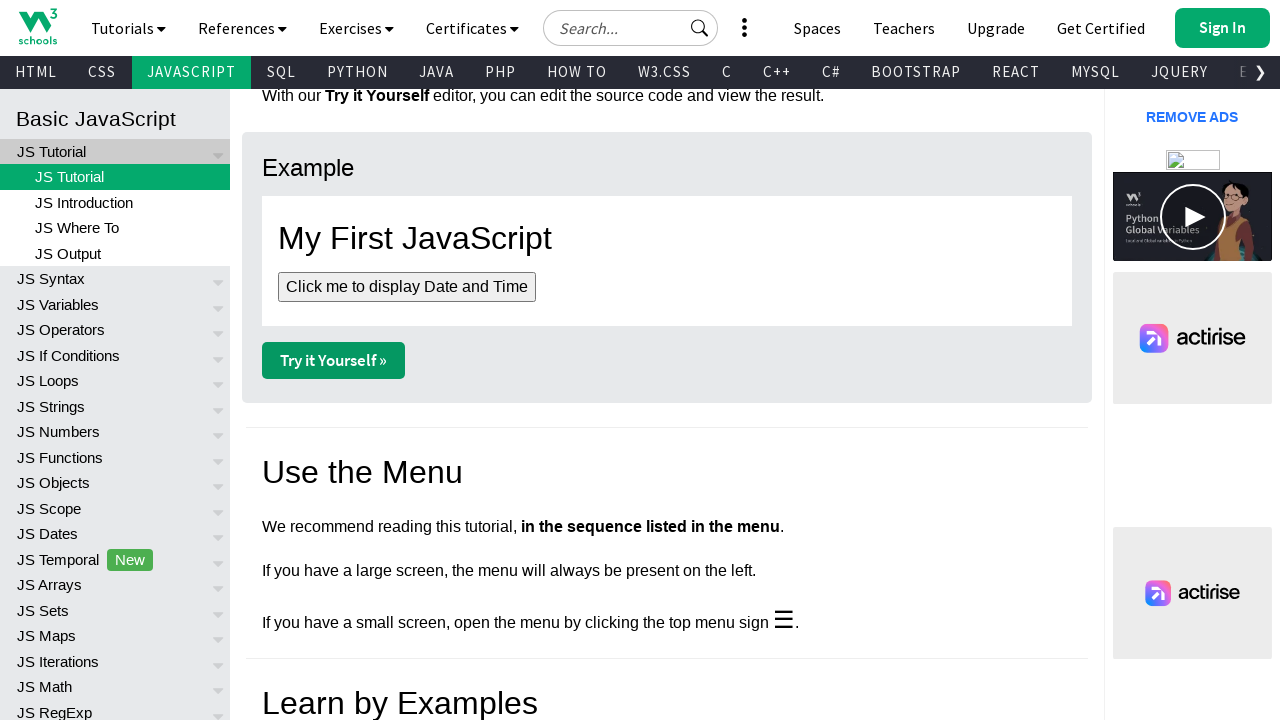

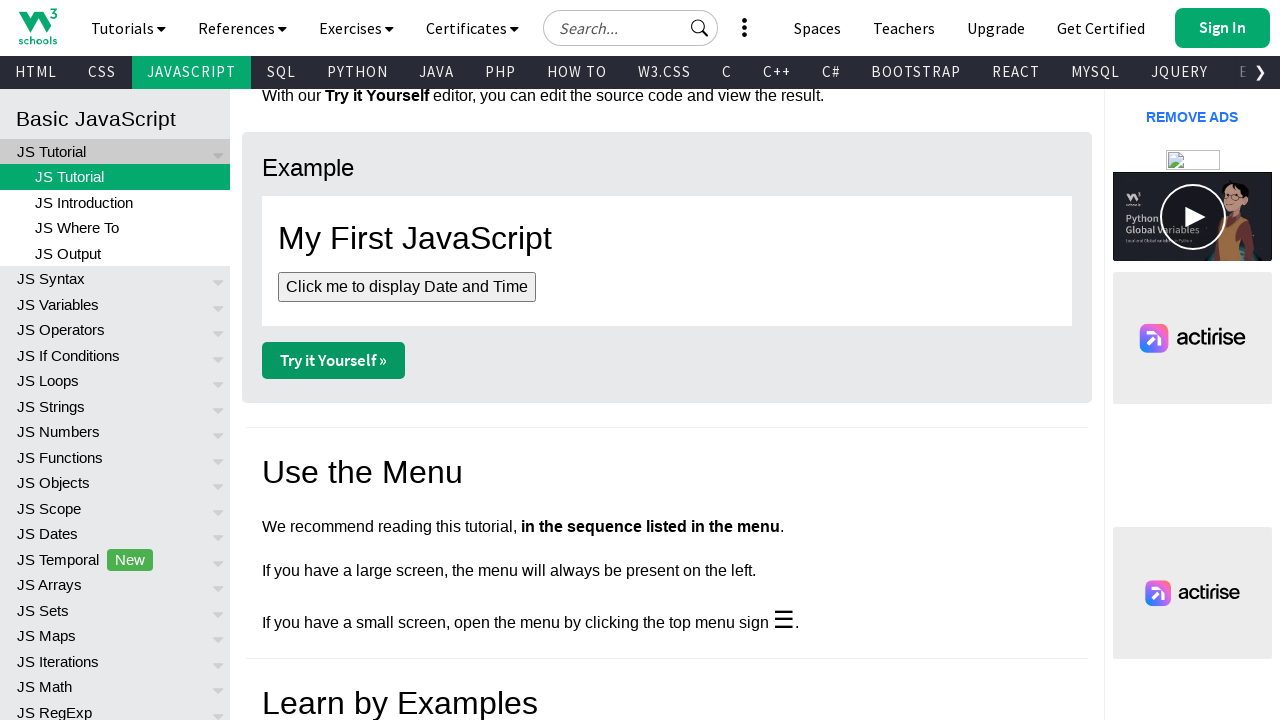